Tests a dropdown selection form by calculating the sum of two numbers displayed on the page and selecting the correct answer from a dropdown menu

Starting URL: http://suninjuly.github.io/selects1.html

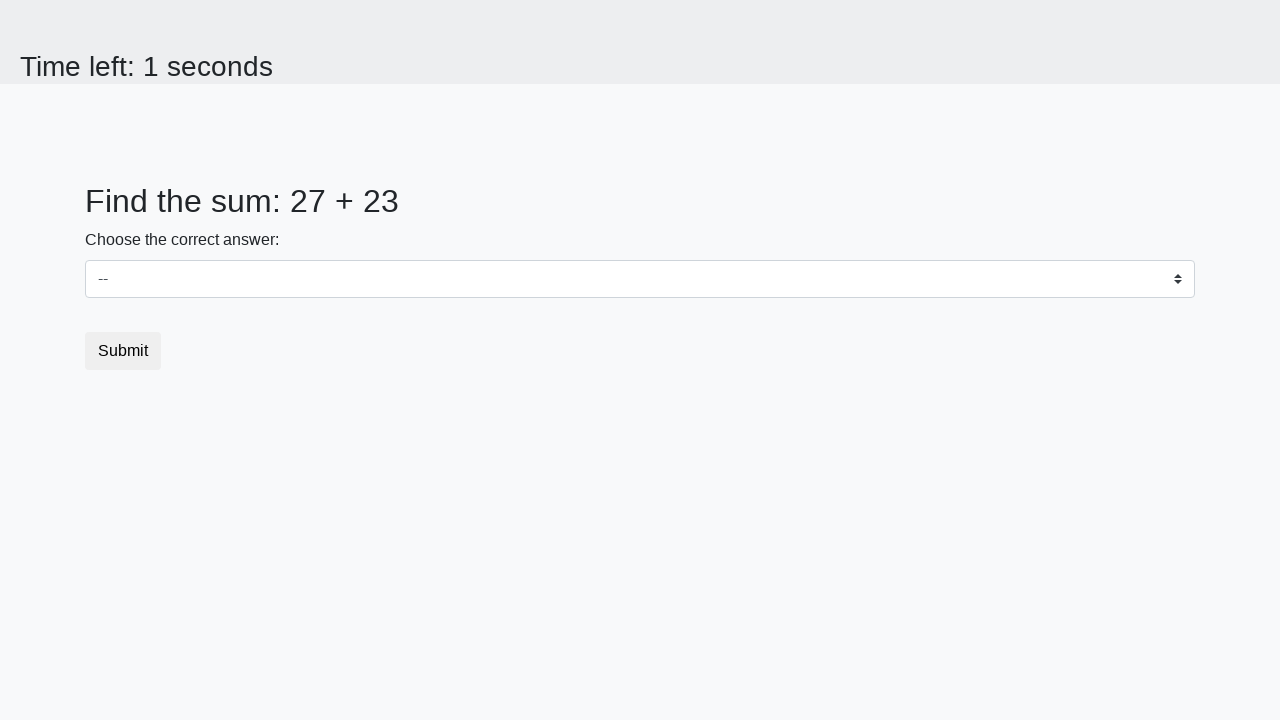

Clicked dropdown to open it at (640, 279) on #dropdown
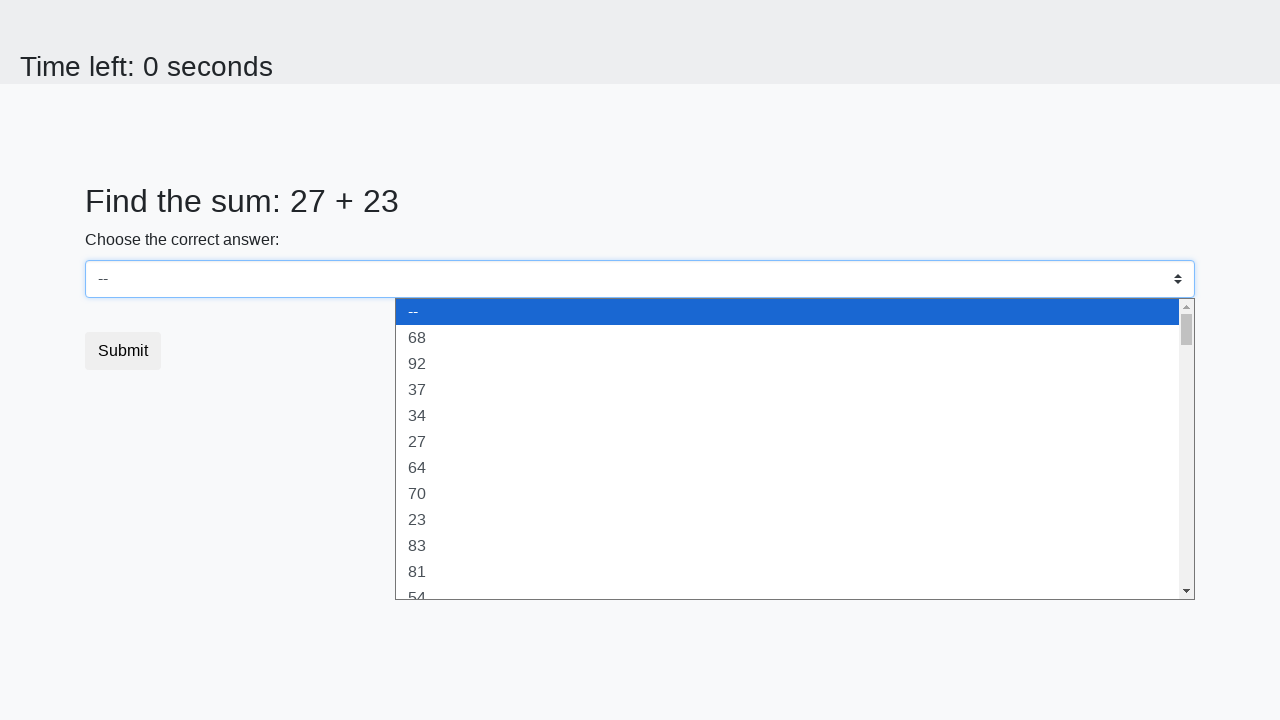

Retrieved first number from page
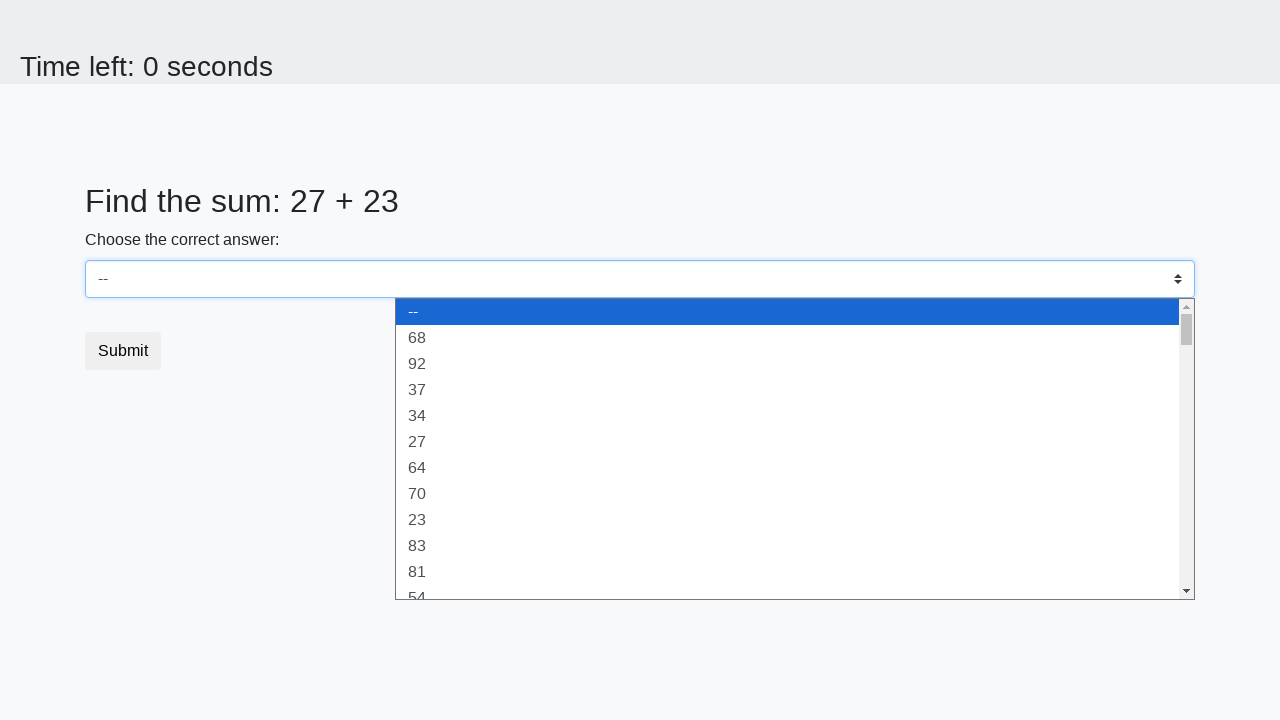

Retrieved second number from page
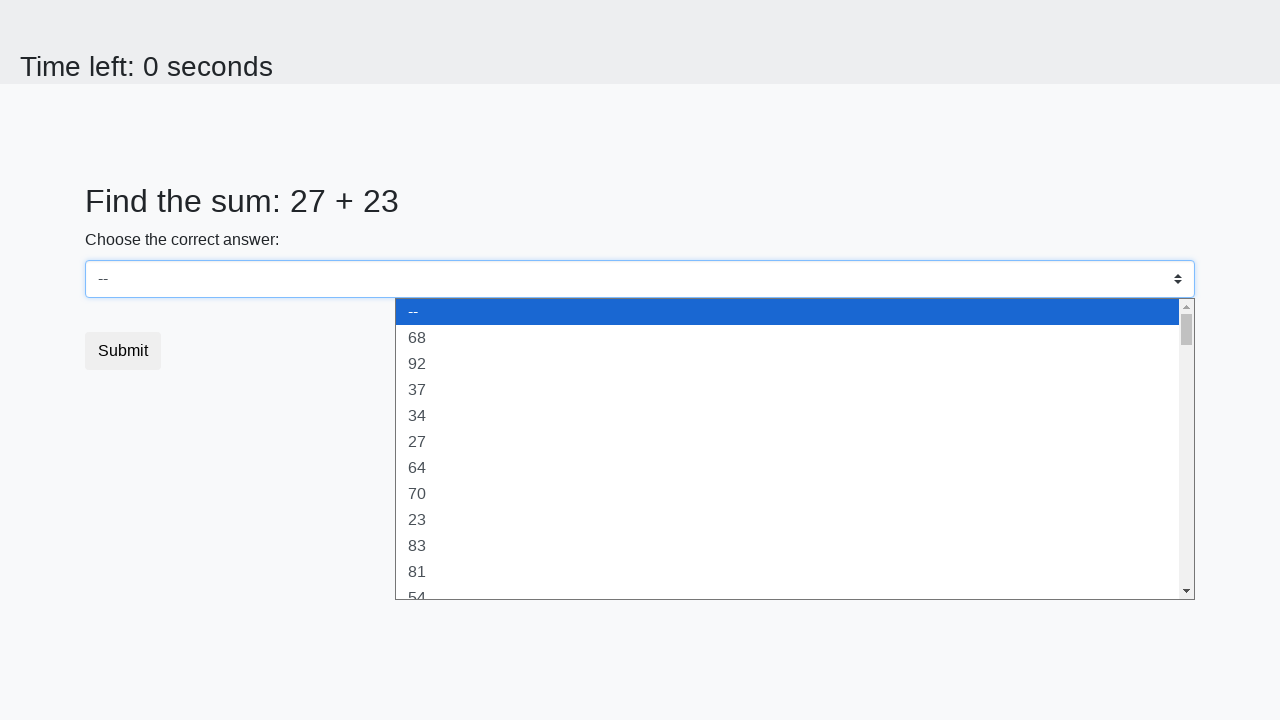

Calculated sum: 27 + 23 = 50
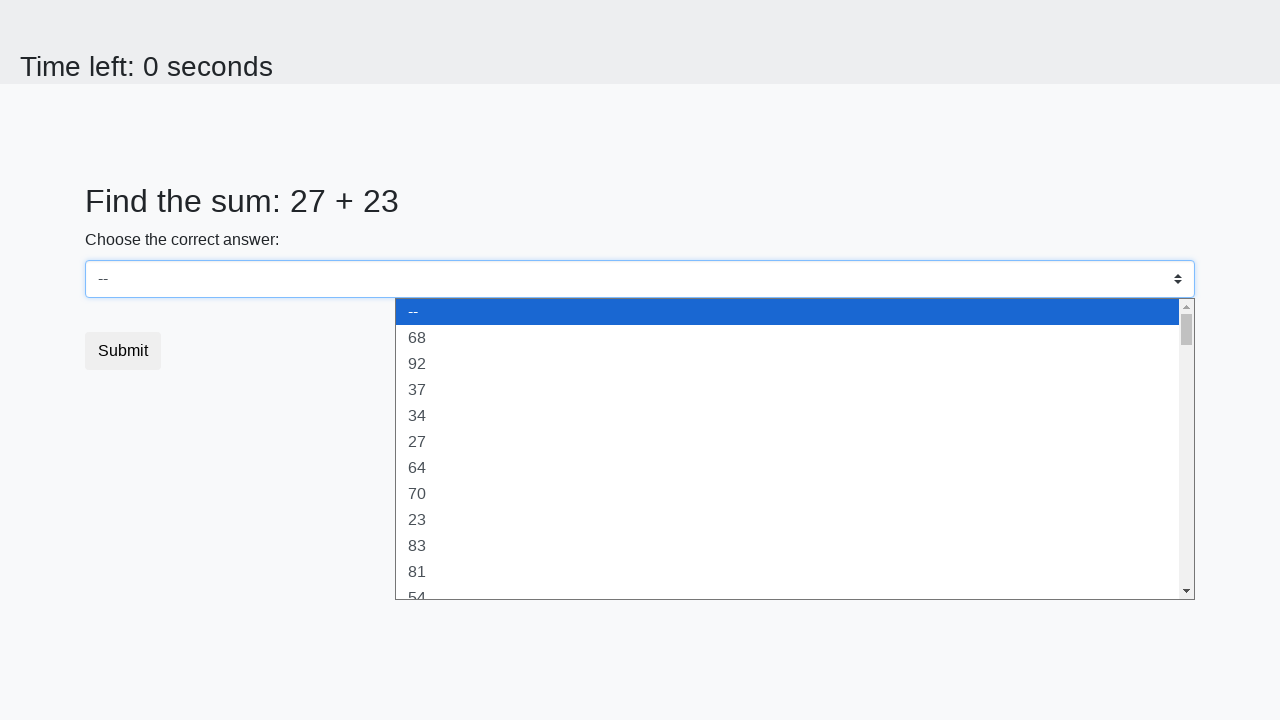

Selected calculated answer '50' from dropdown on select
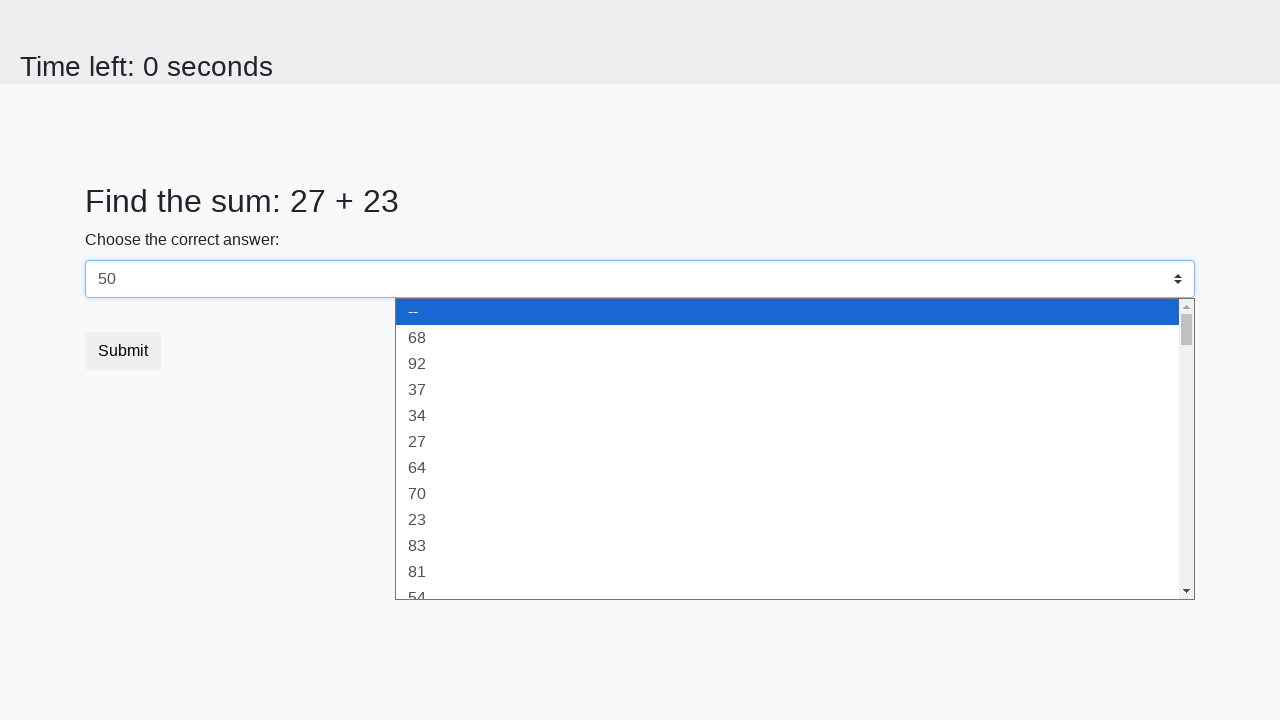

Clicked submit button to confirm selection at (123, 351) on [type='submit']
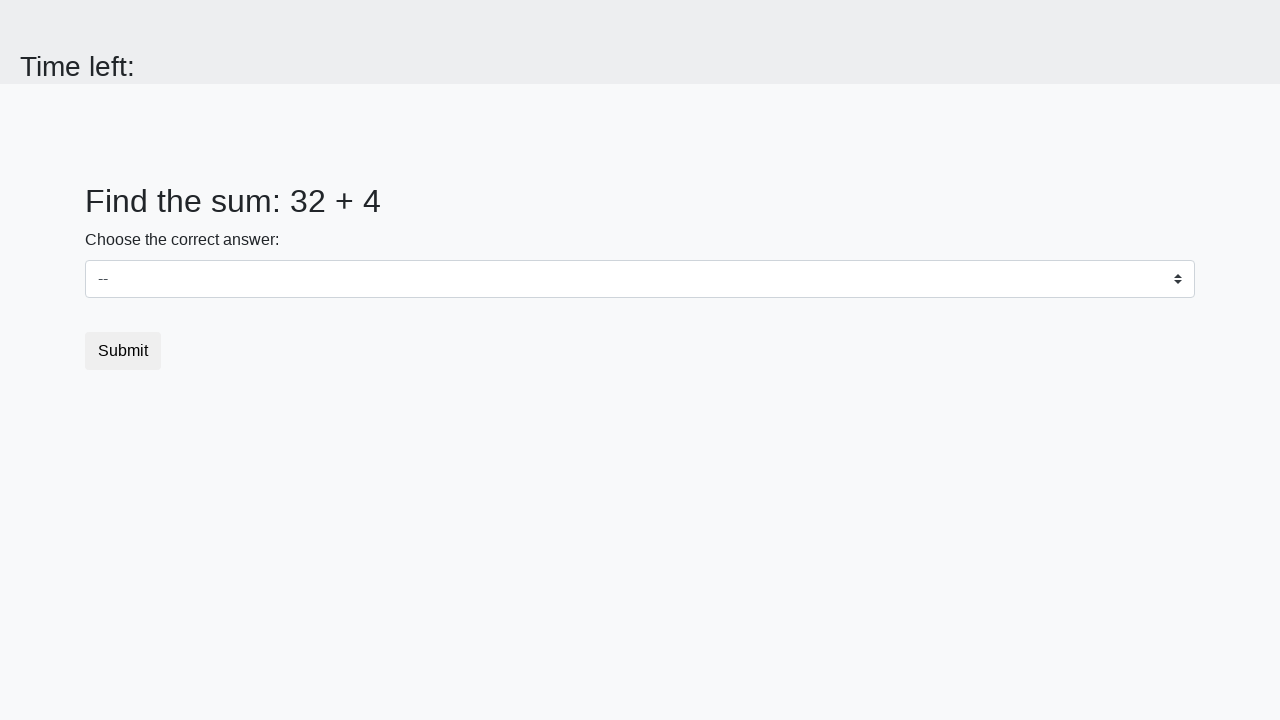

Waited for result page to load
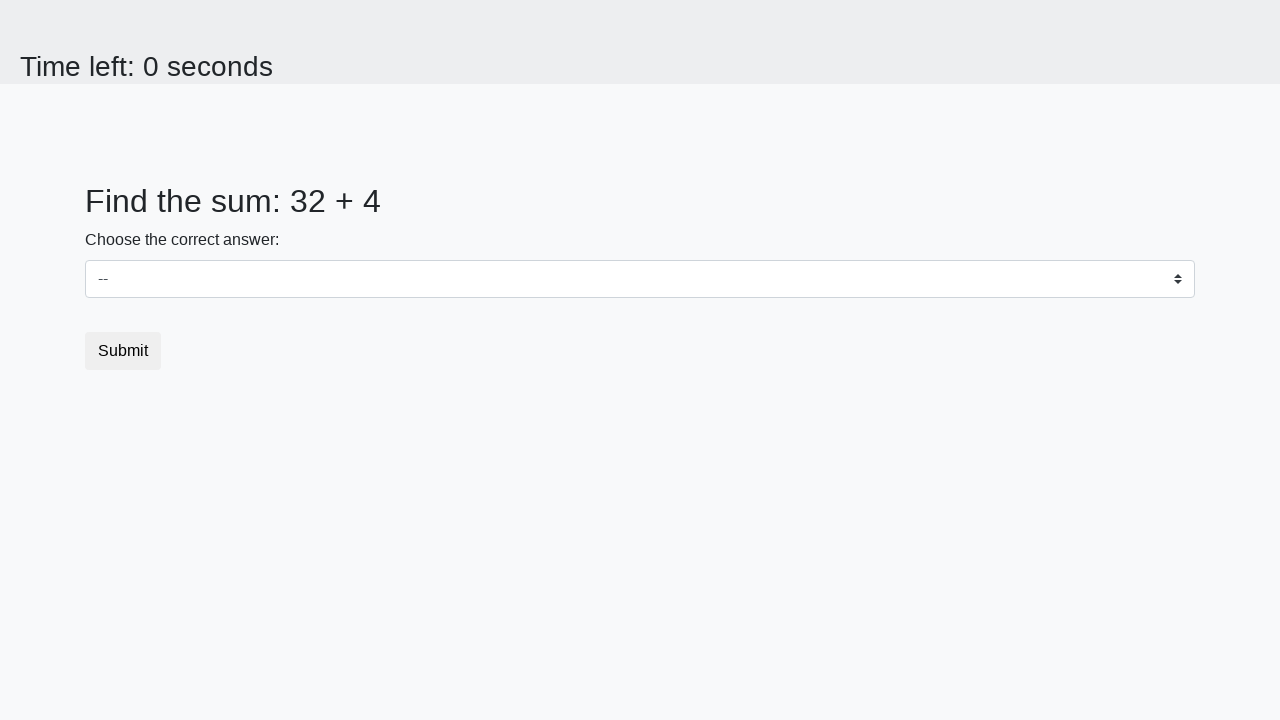

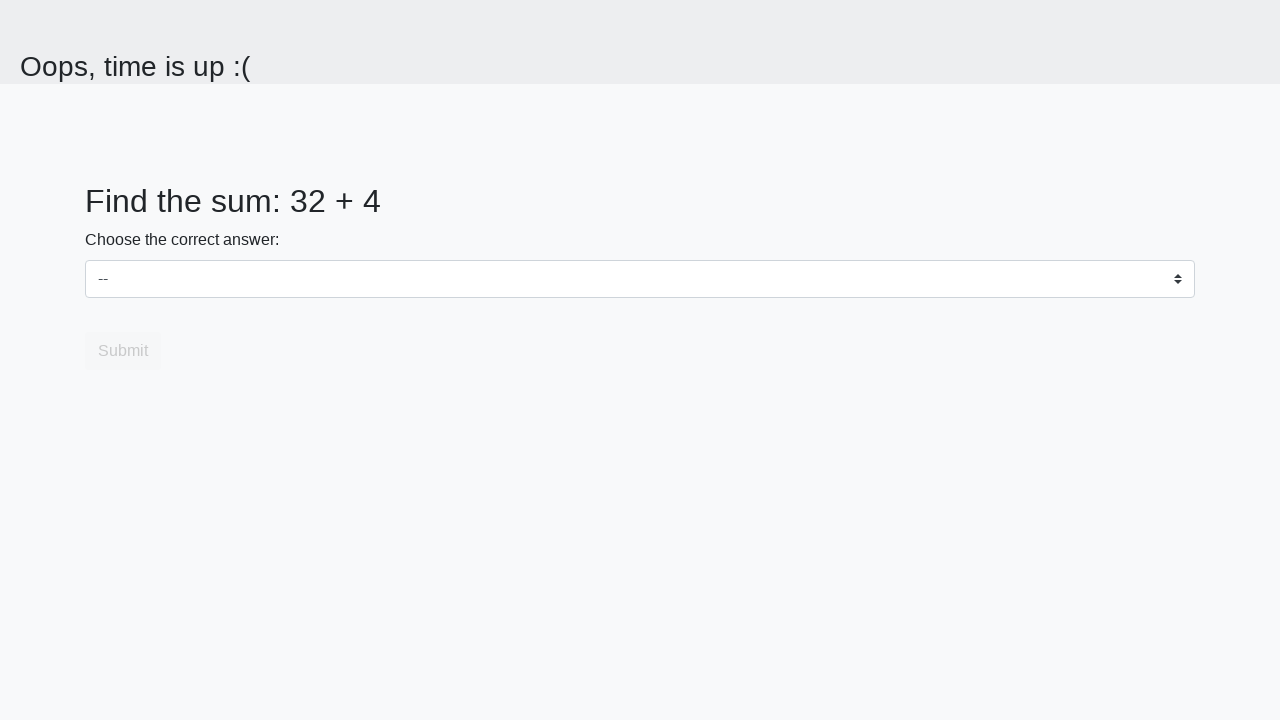